Tests locating multiple elements on the Demoblaze homepage by finding all links on the page and all product listings displayed on the home page.

Starting URL: https://demoblaze.com/index.html

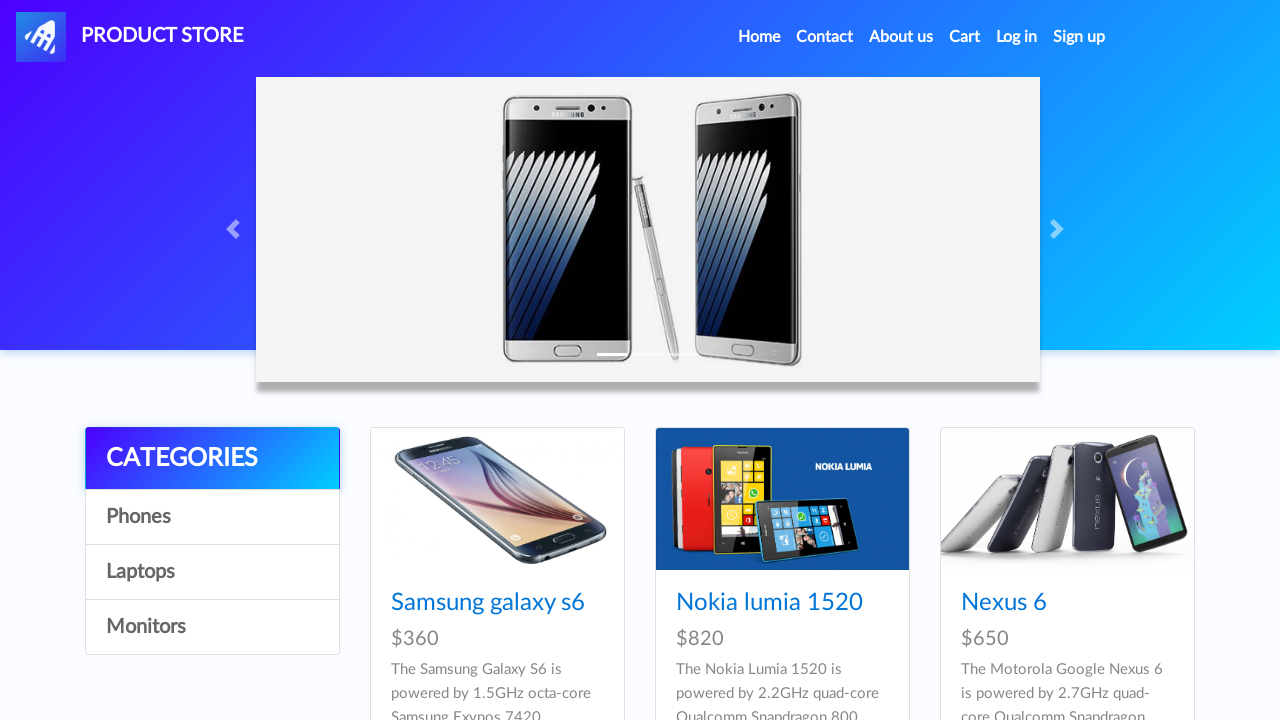

Located all links on the Demoblaze homepage
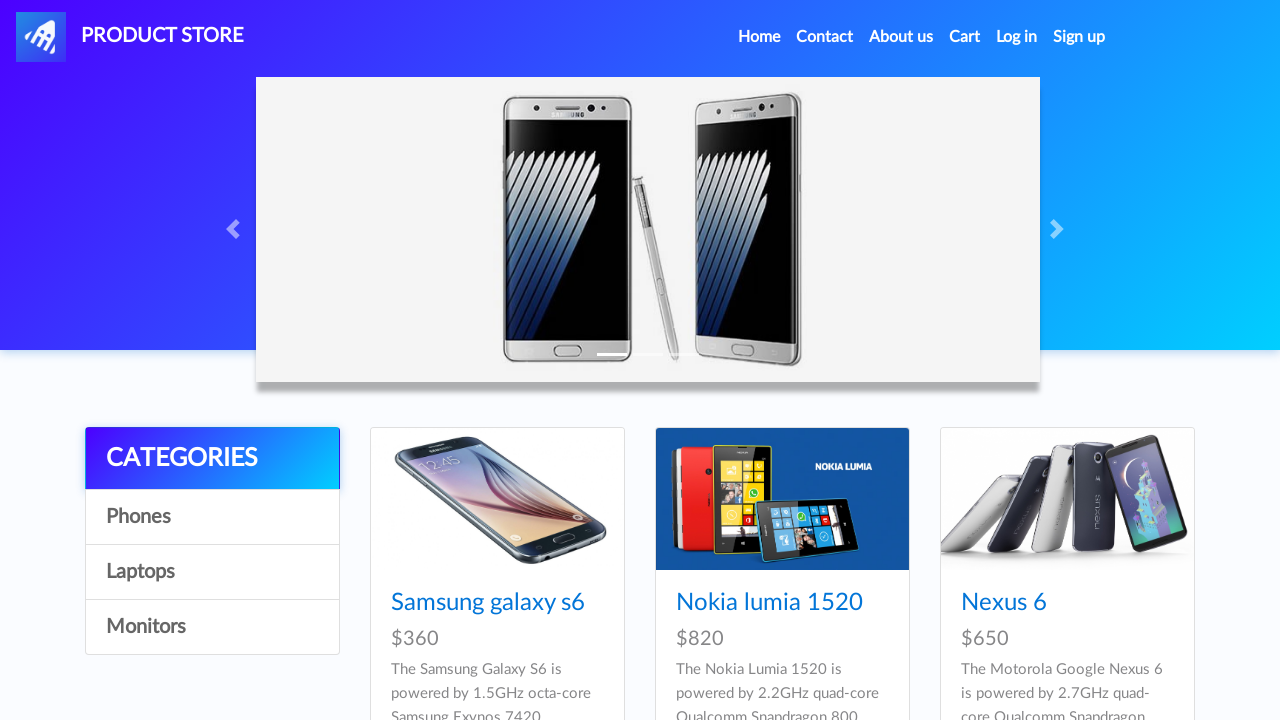

Verified that links exist on the page
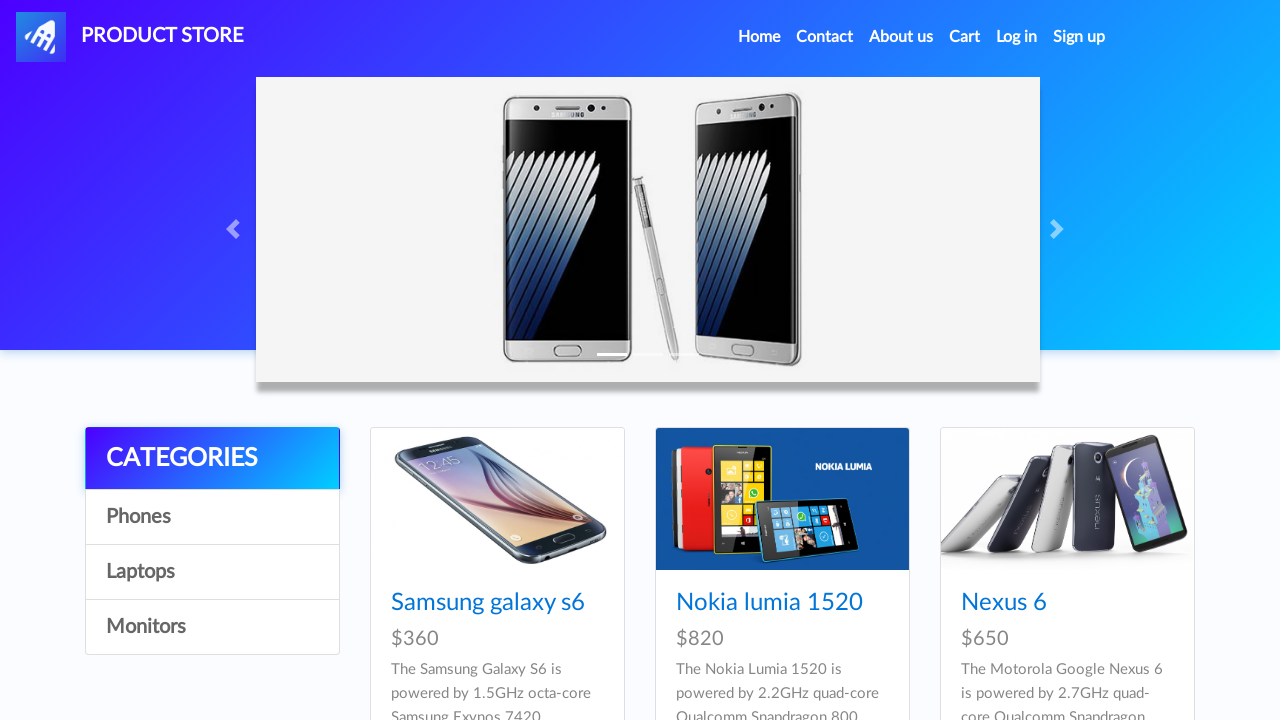

Waited for product listings to load on the home page
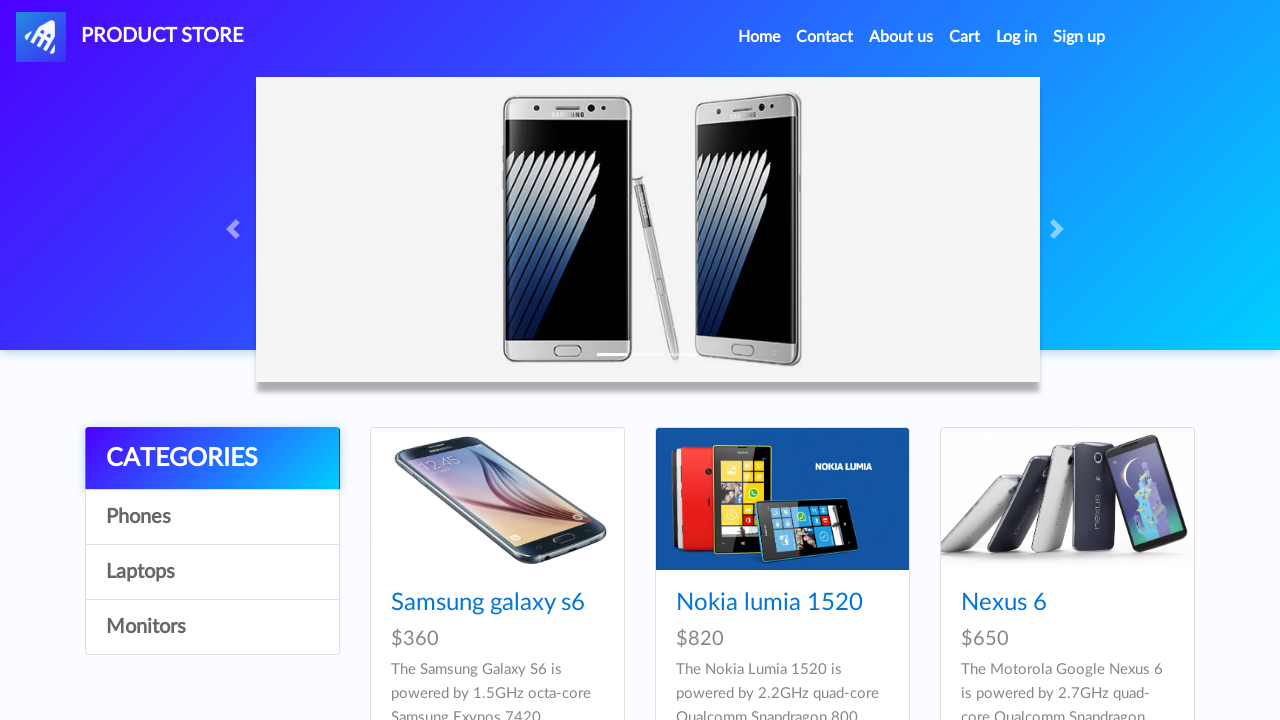

Located all product name elements displayed on the home page
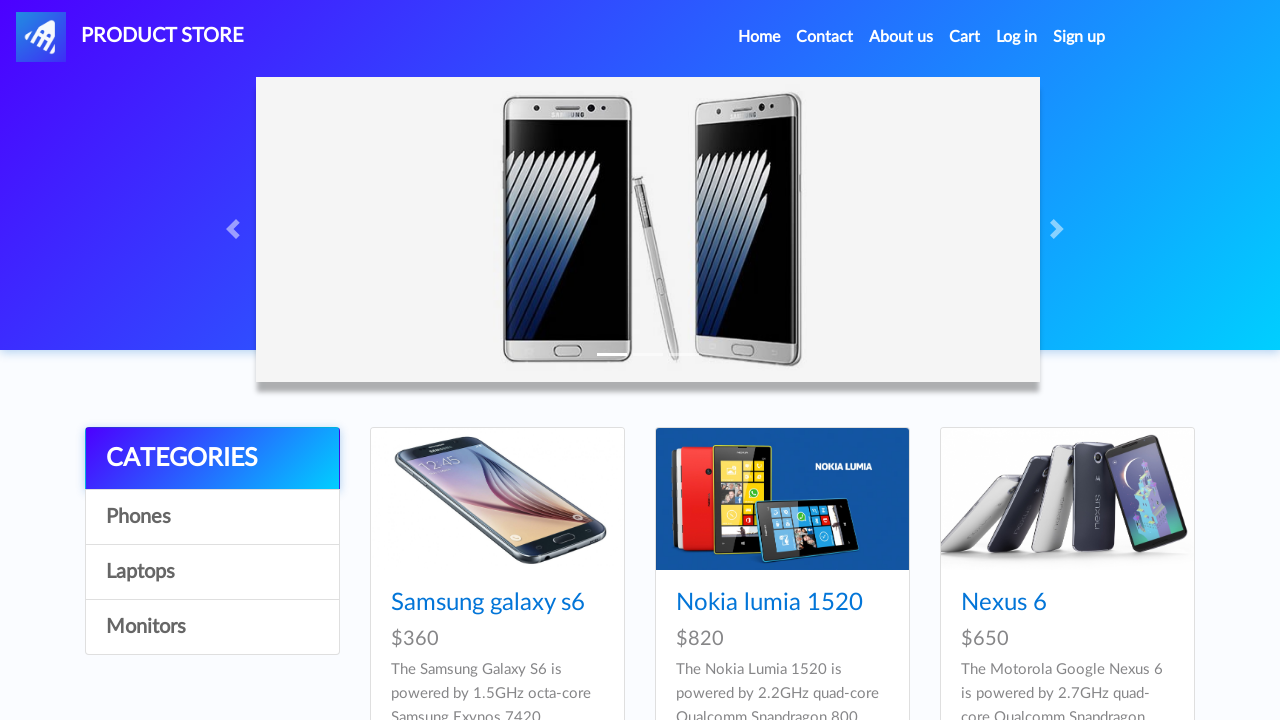

Verified that products are displayed on the home page
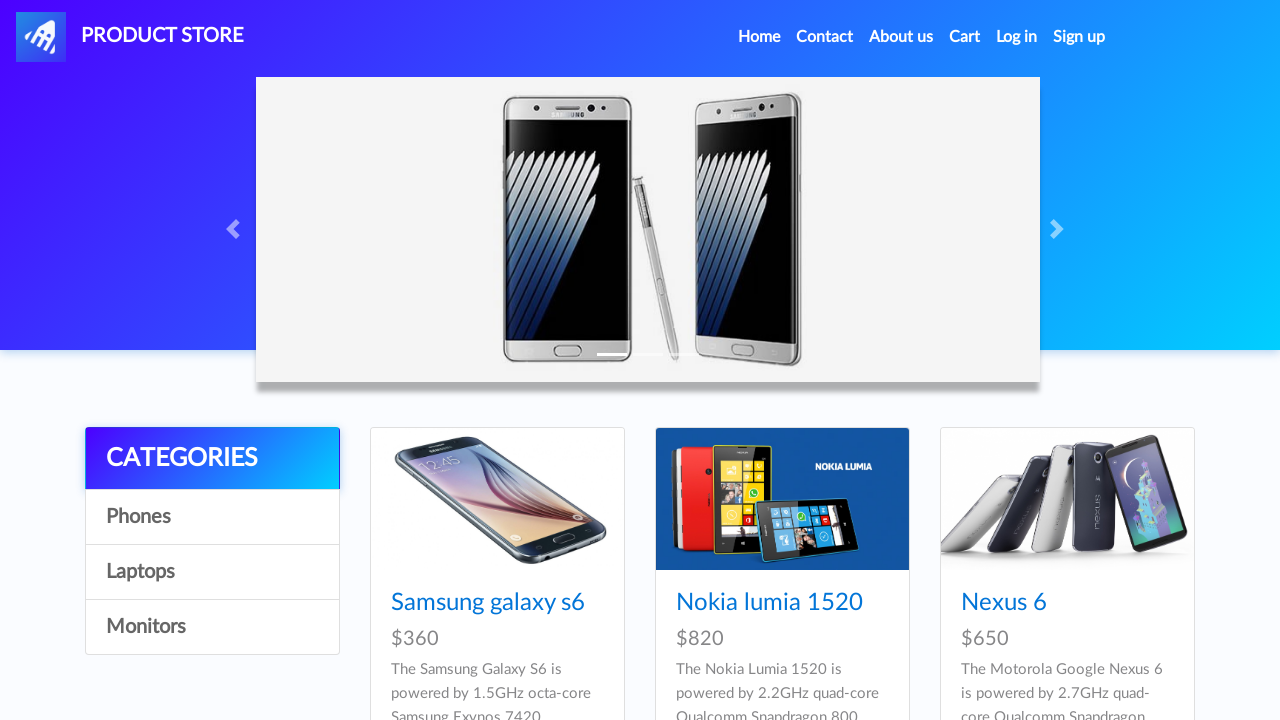

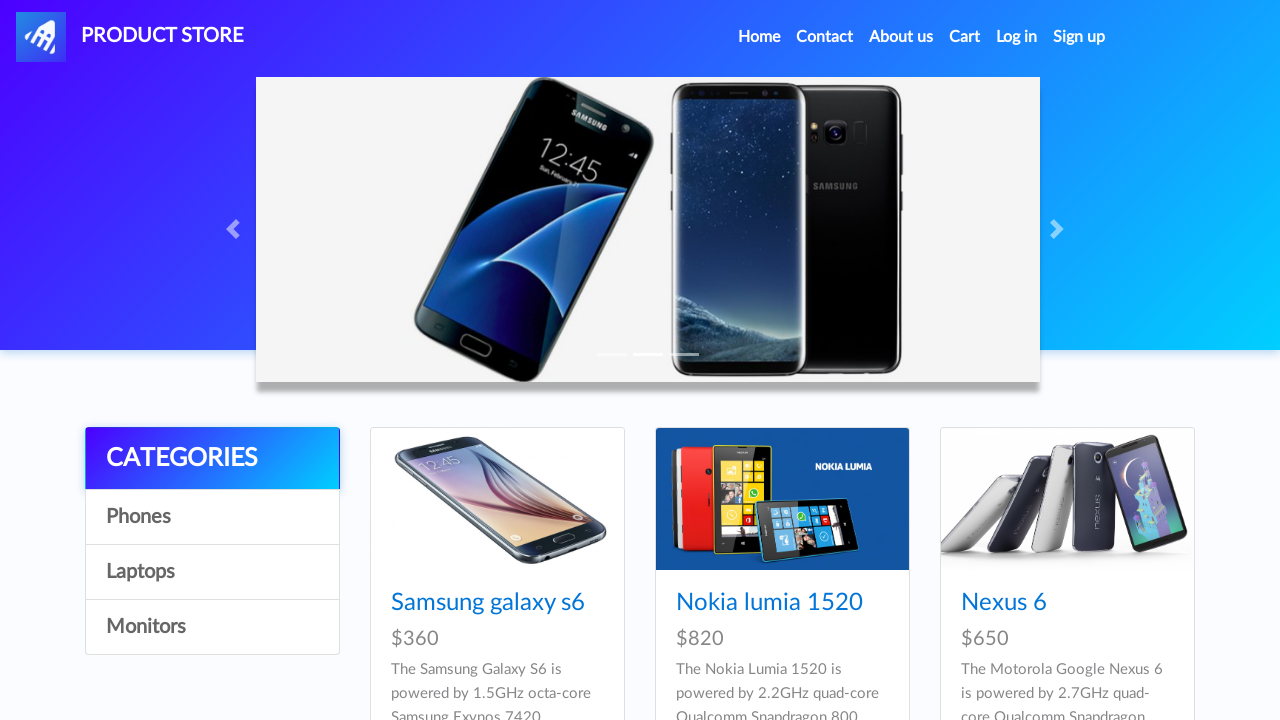